Navigates through multiple pages of a book catalog website, verifying that book listings are displayed on each page. Tests pagination functionality by visiting 3 pages sequentially.

Starting URL: http://books.toscrape.com/catalogue/page-1.html

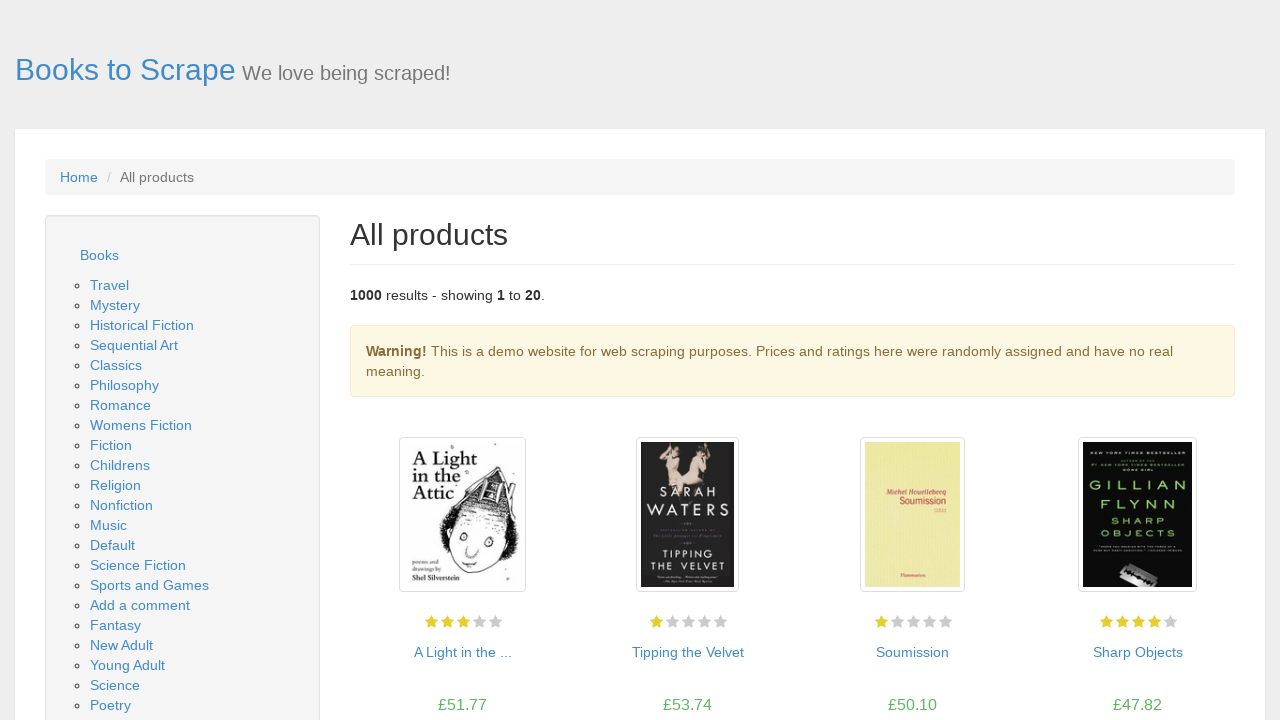

Book listings loaded on page 1
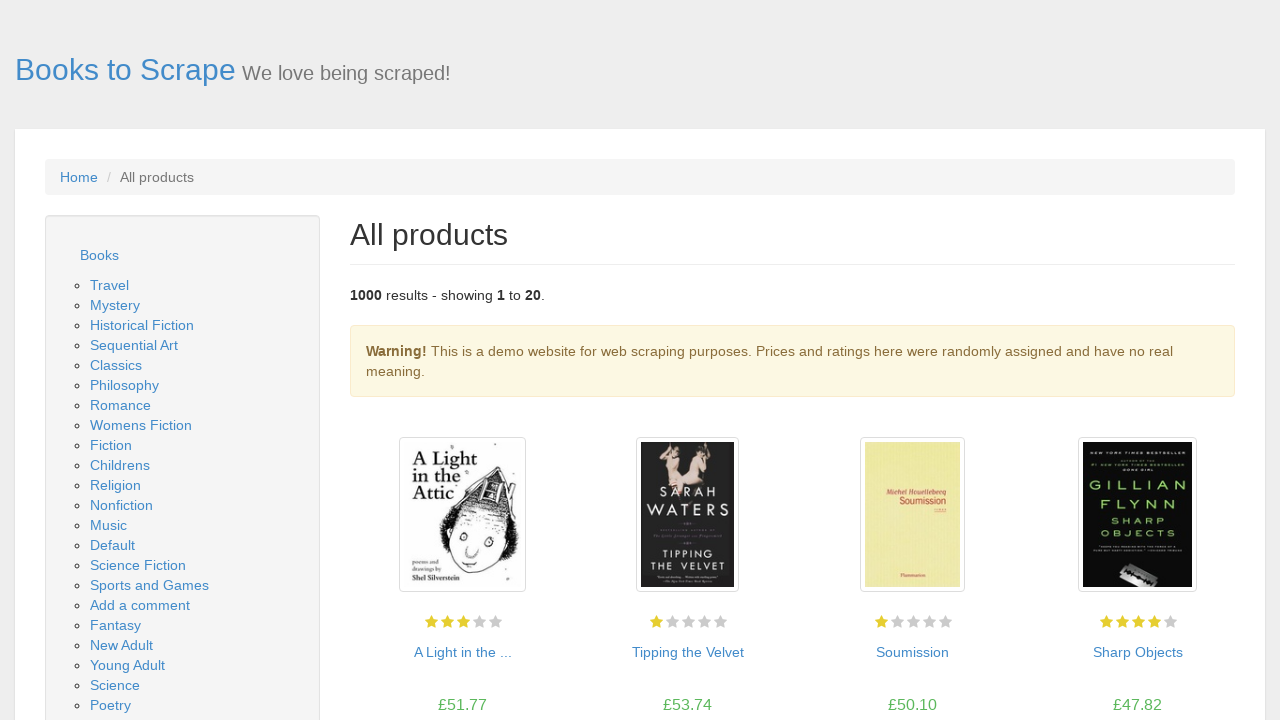

Book title links verified on page 1
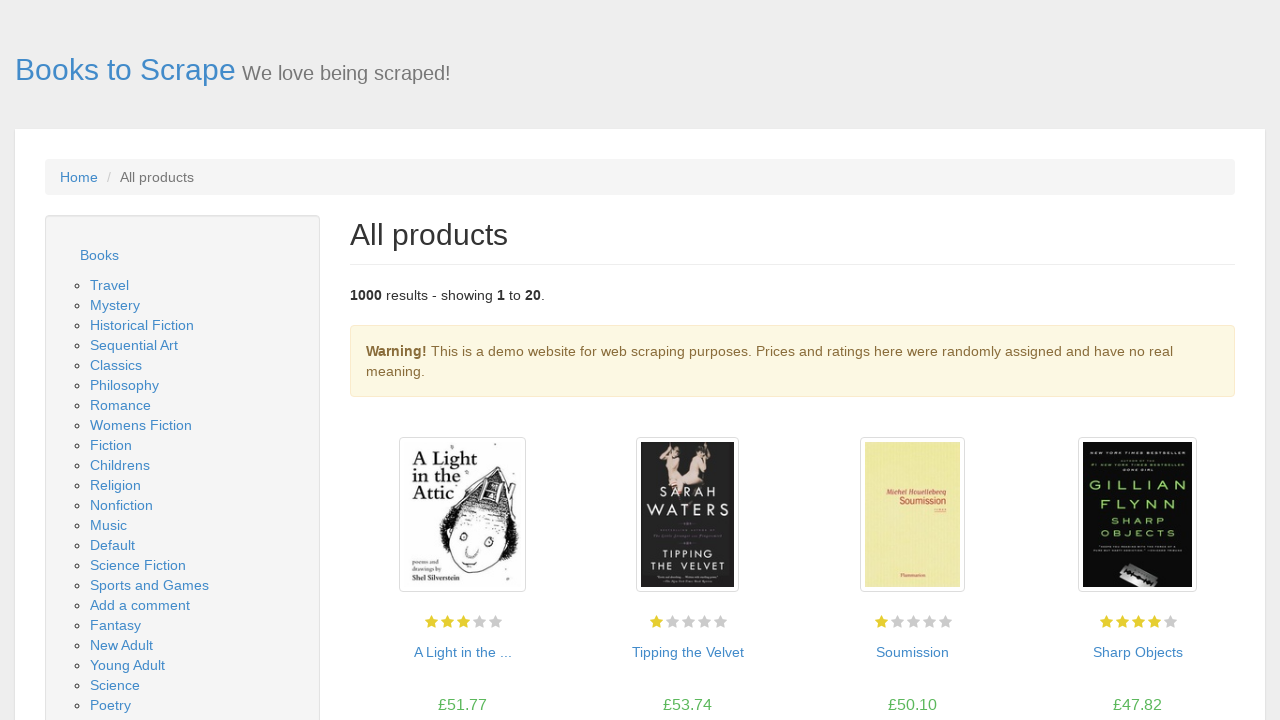

Book prices verified on page 1
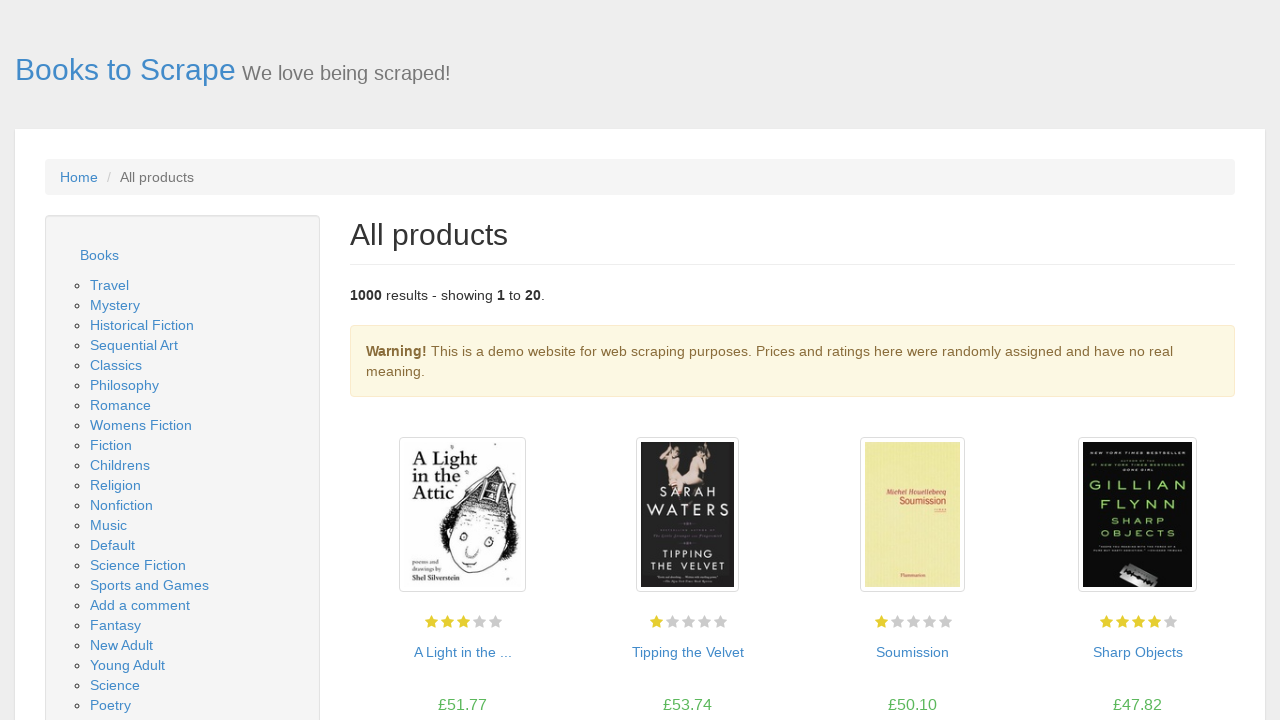

Navigated to page 2 of book catalog
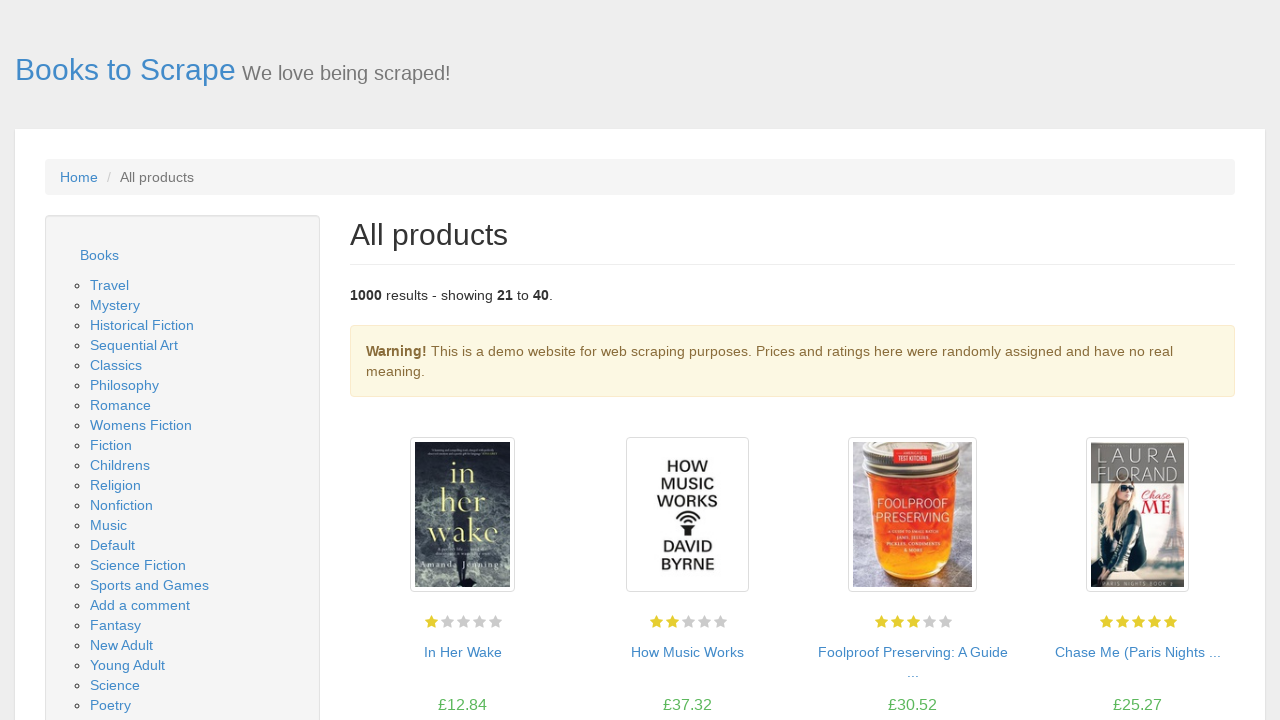

Book listings loaded on page 2
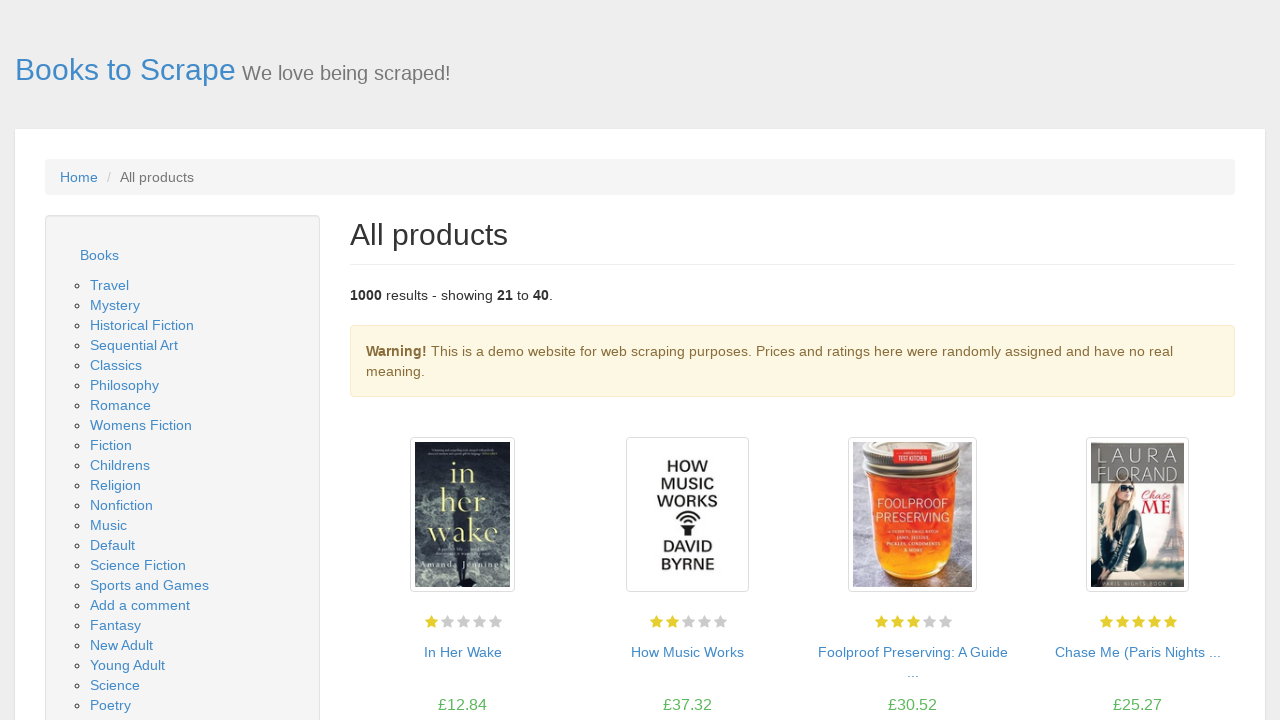

Navigated to page 3 of book catalog
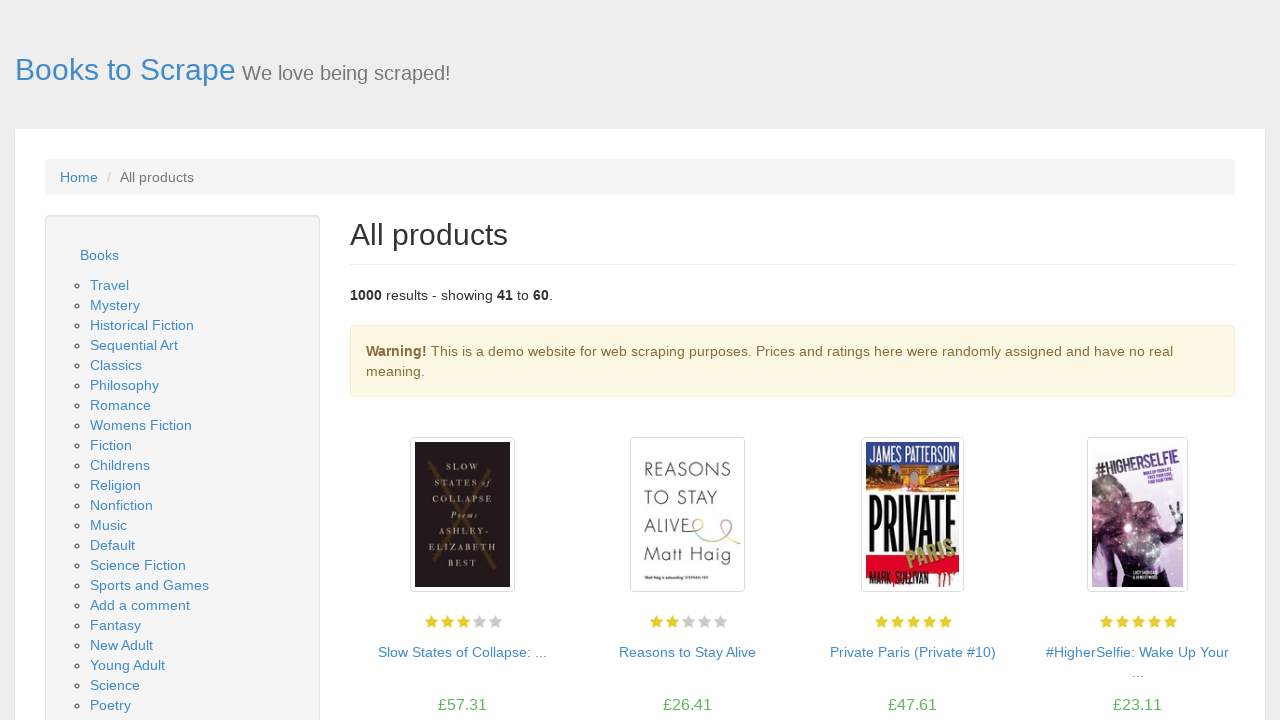

Book listings loaded on page 3
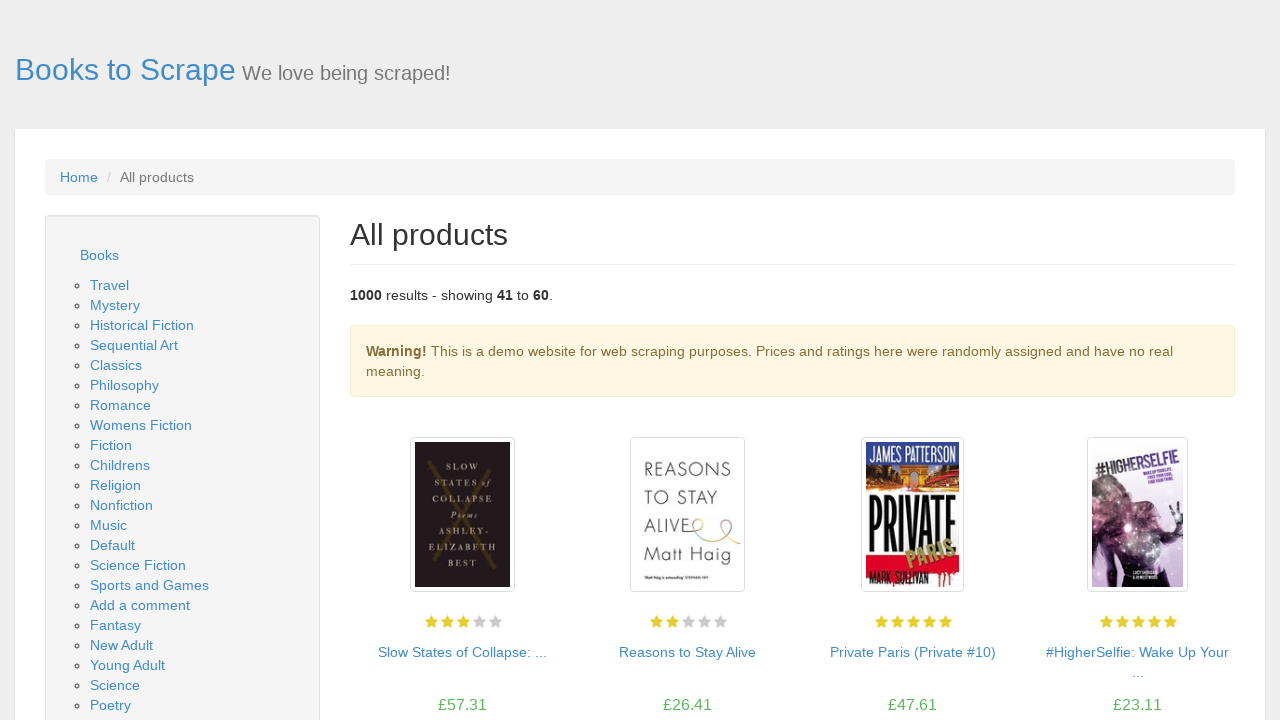

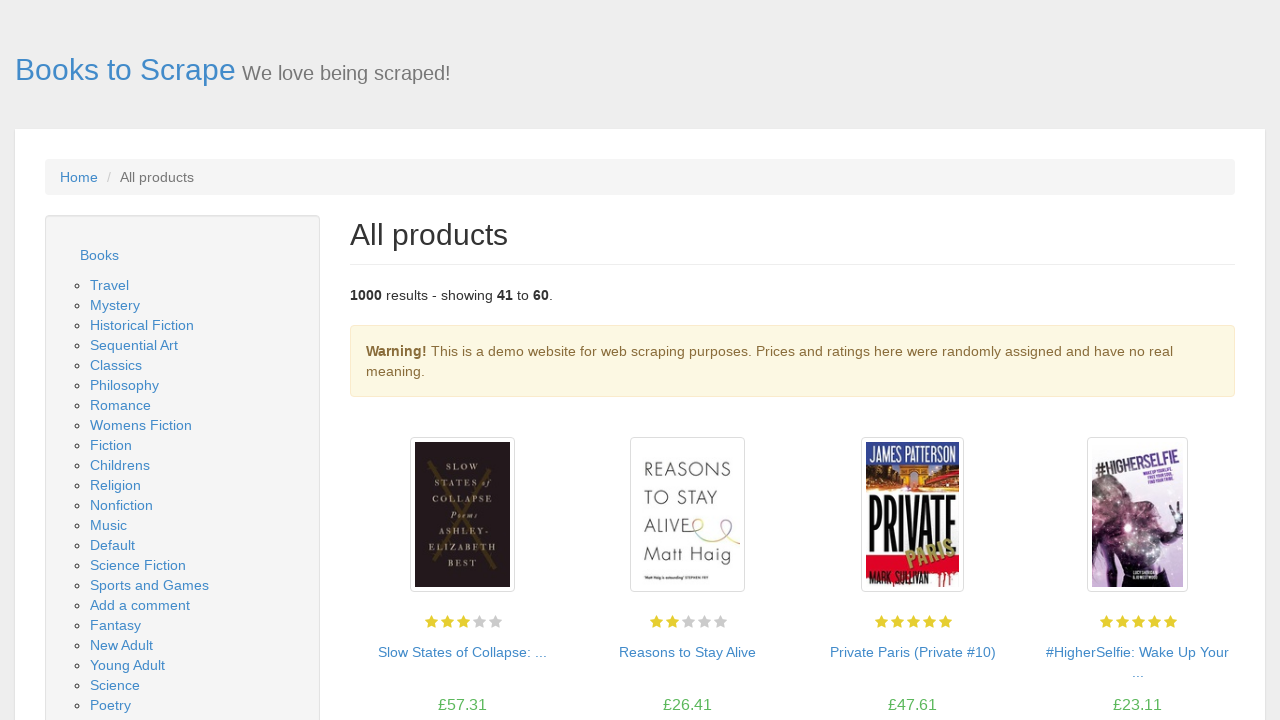